Tests that the toggle all checkbox updates state when individual items are completed or cleared

Starting URL: https://demo.playwright.dev/todomvc

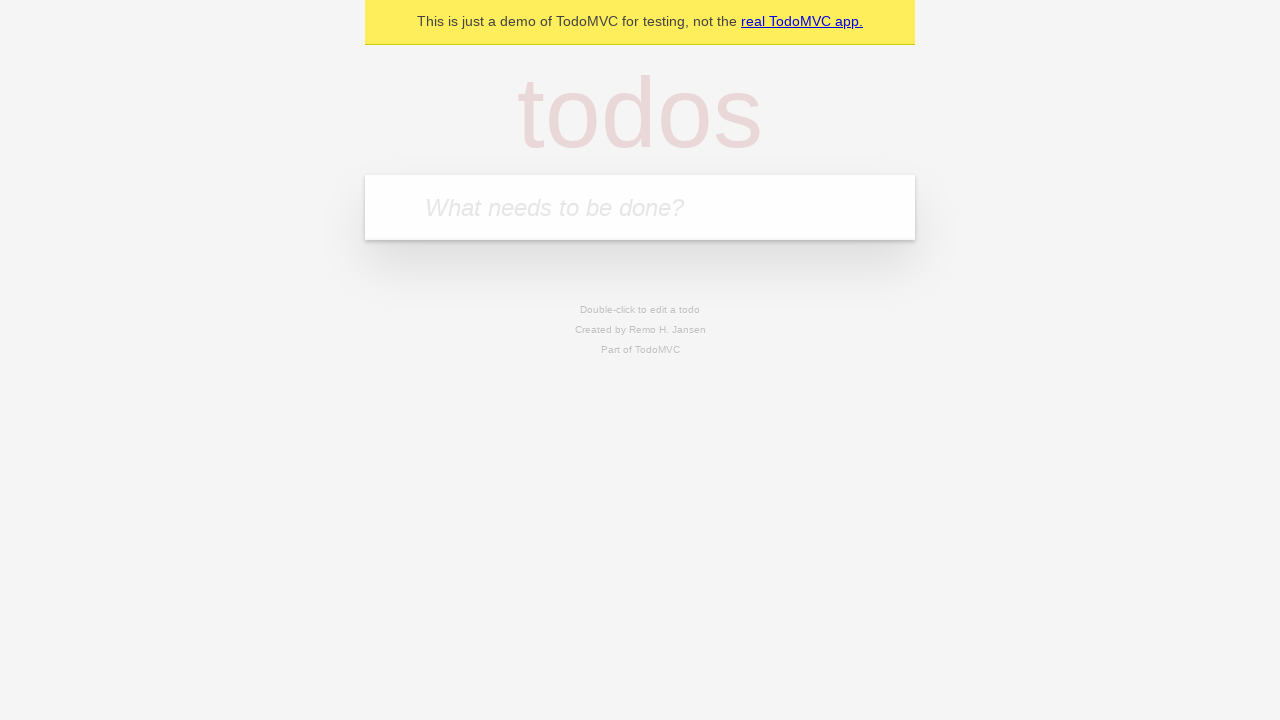

Filled todo input with 'buy some cheese' on internal:attr=[placeholder="What needs to be done?"i]
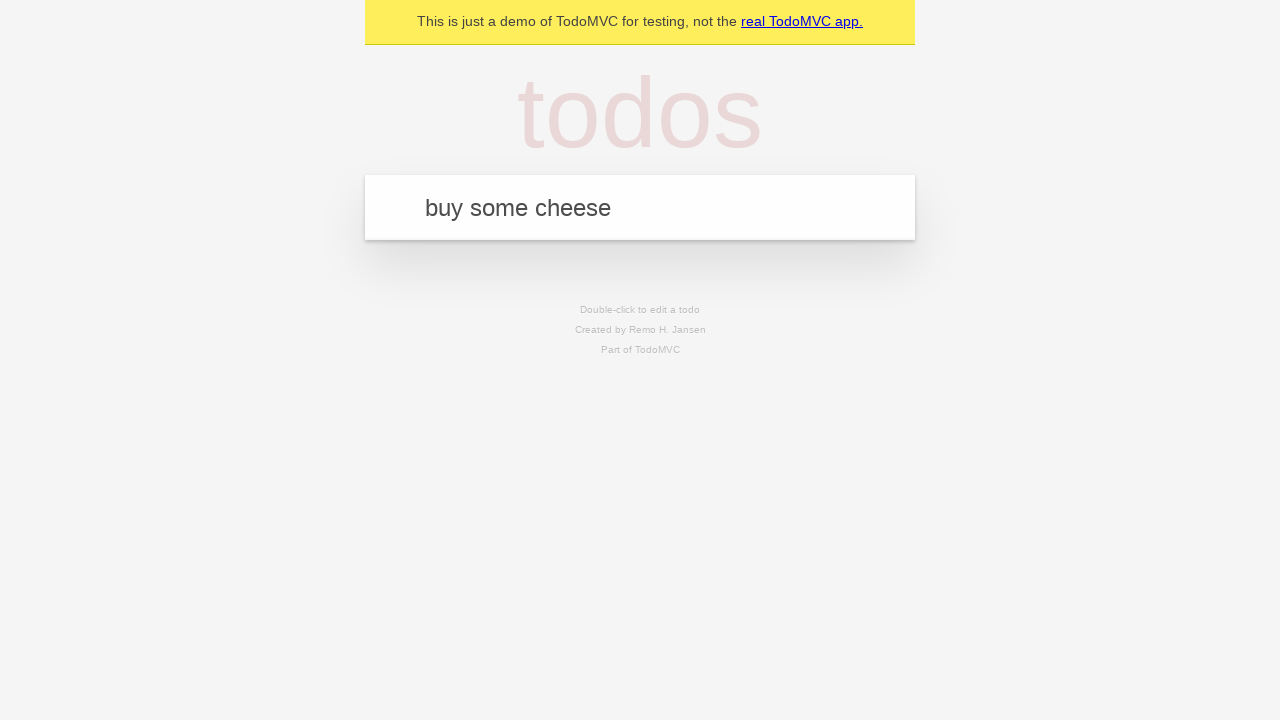

Pressed Enter to create first todo item on internal:attr=[placeholder="What needs to be done?"i]
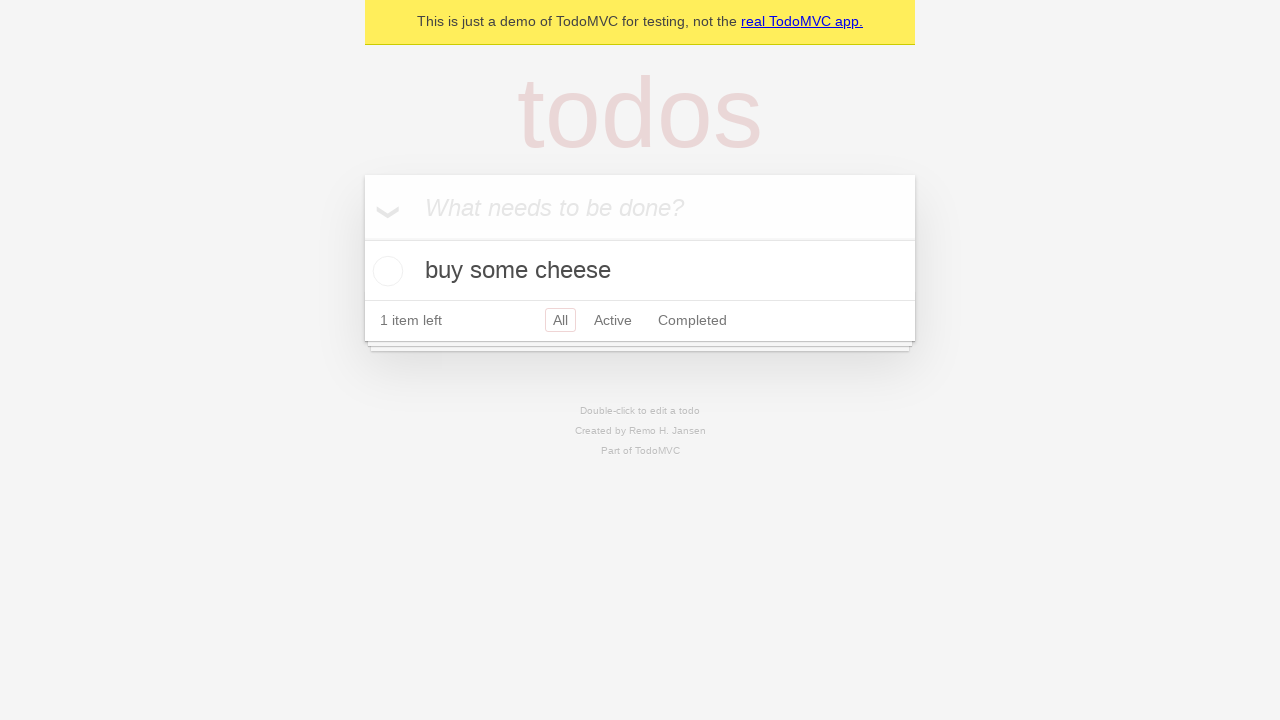

Filled todo input with 'feed the cat' on internal:attr=[placeholder="What needs to be done?"i]
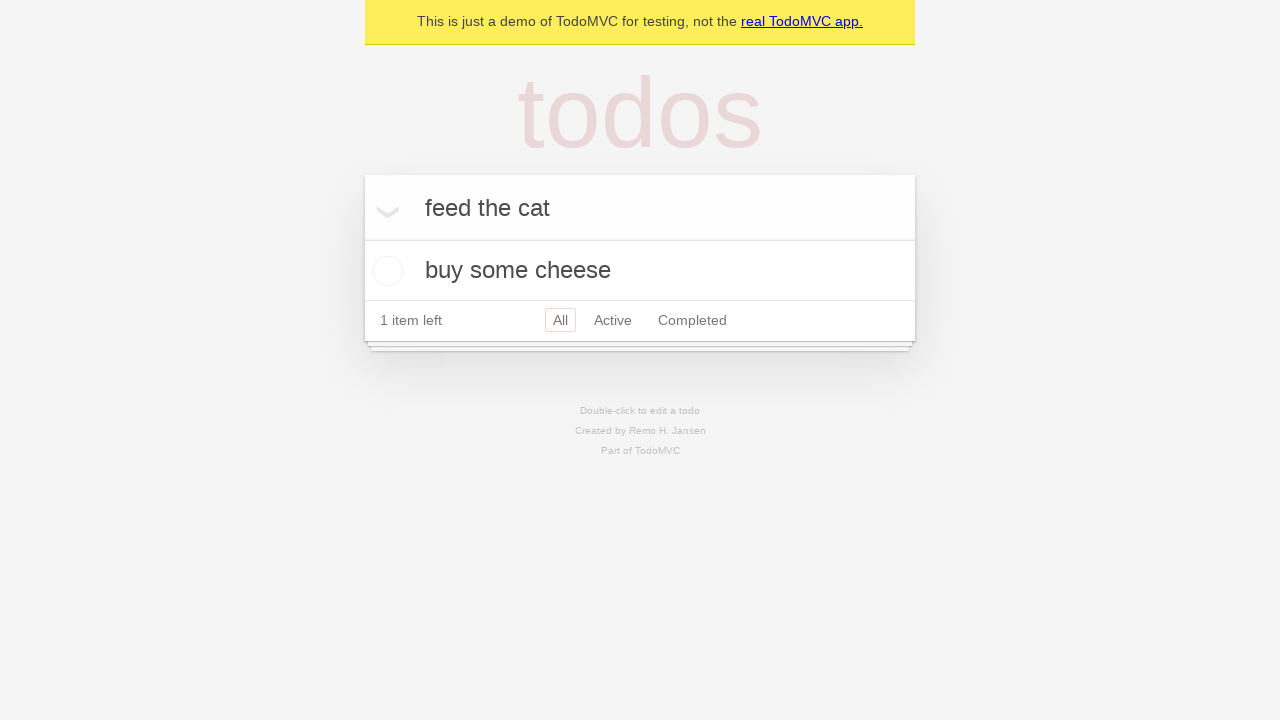

Pressed Enter to create second todo item on internal:attr=[placeholder="What needs to be done?"i]
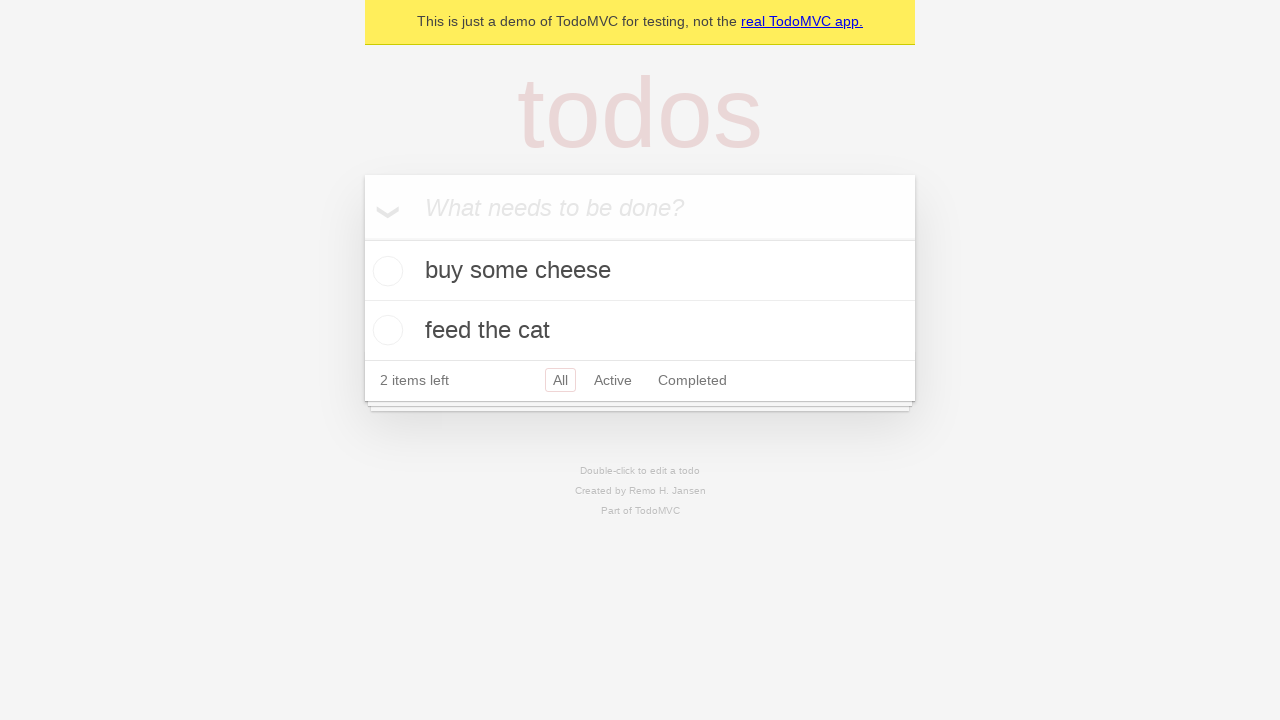

Filled todo input with 'book a doctors appointment' on internal:attr=[placeholder="What needs to be done?"i]
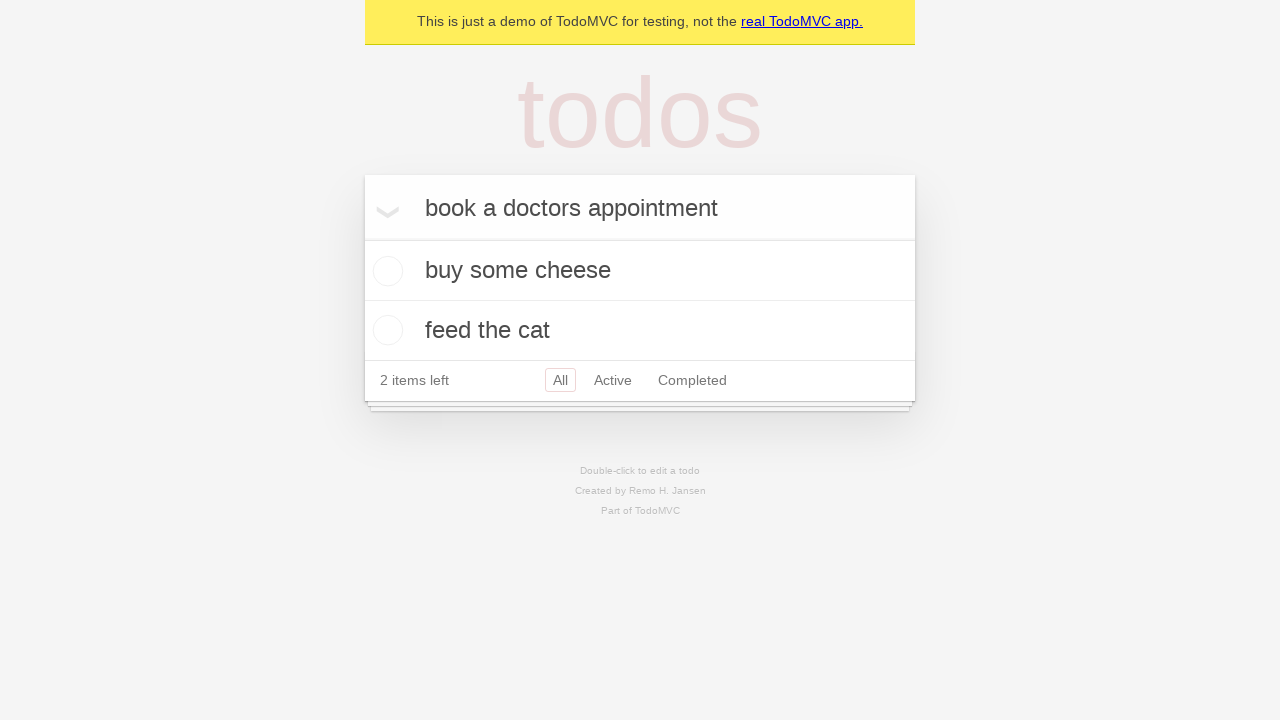

Pressed Enter to create third todo item on internal:attr=[placeholder="What needs to be done?"i]
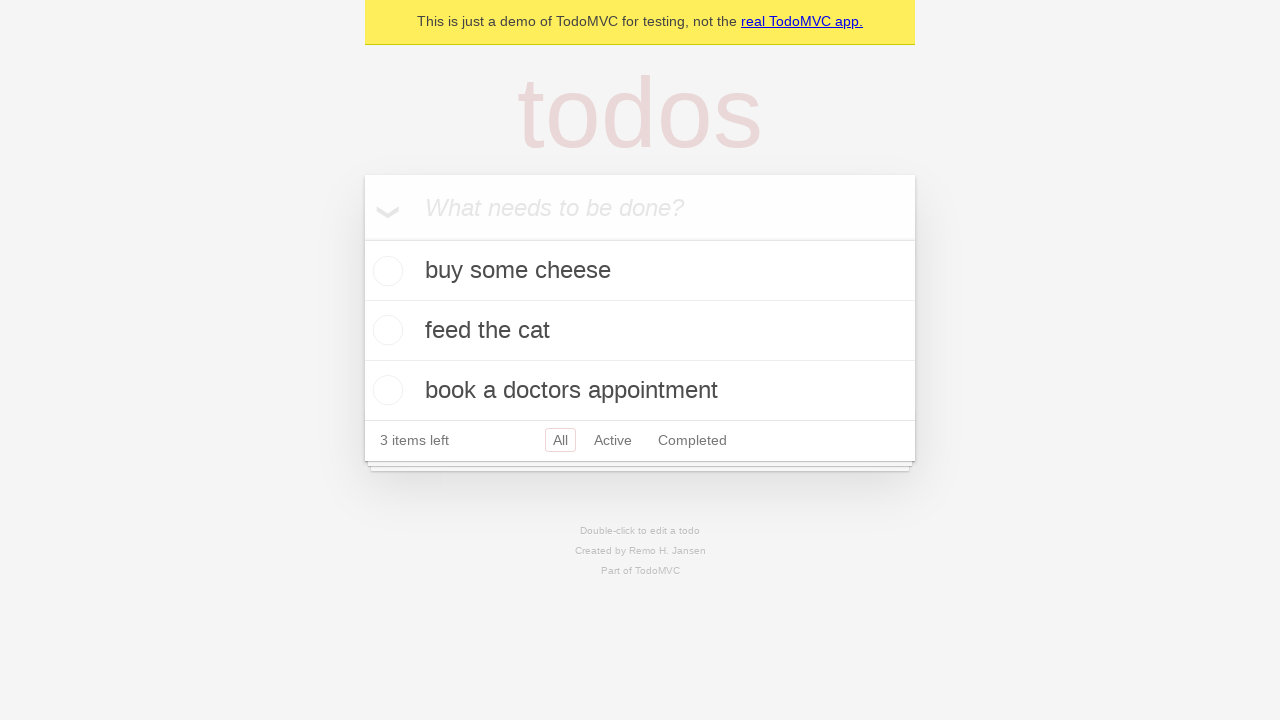

Checked 'Mark all as complete' checkbox to complete all todos at (362, 238) on internal:label="Mark all as complete"i
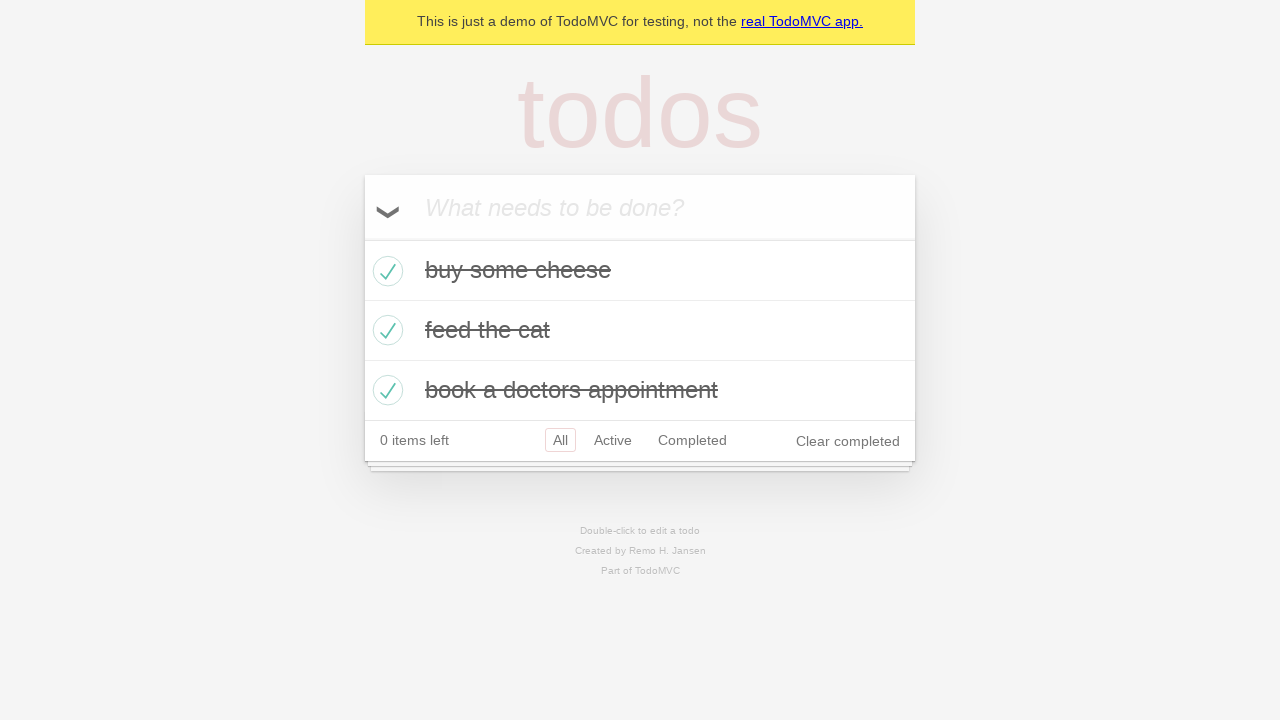

Unchecked first todo item checkbox at (385, 271) on internal:testid=[data-testid="todo-item"s] >> nth=0 >> internal:role=checkbox
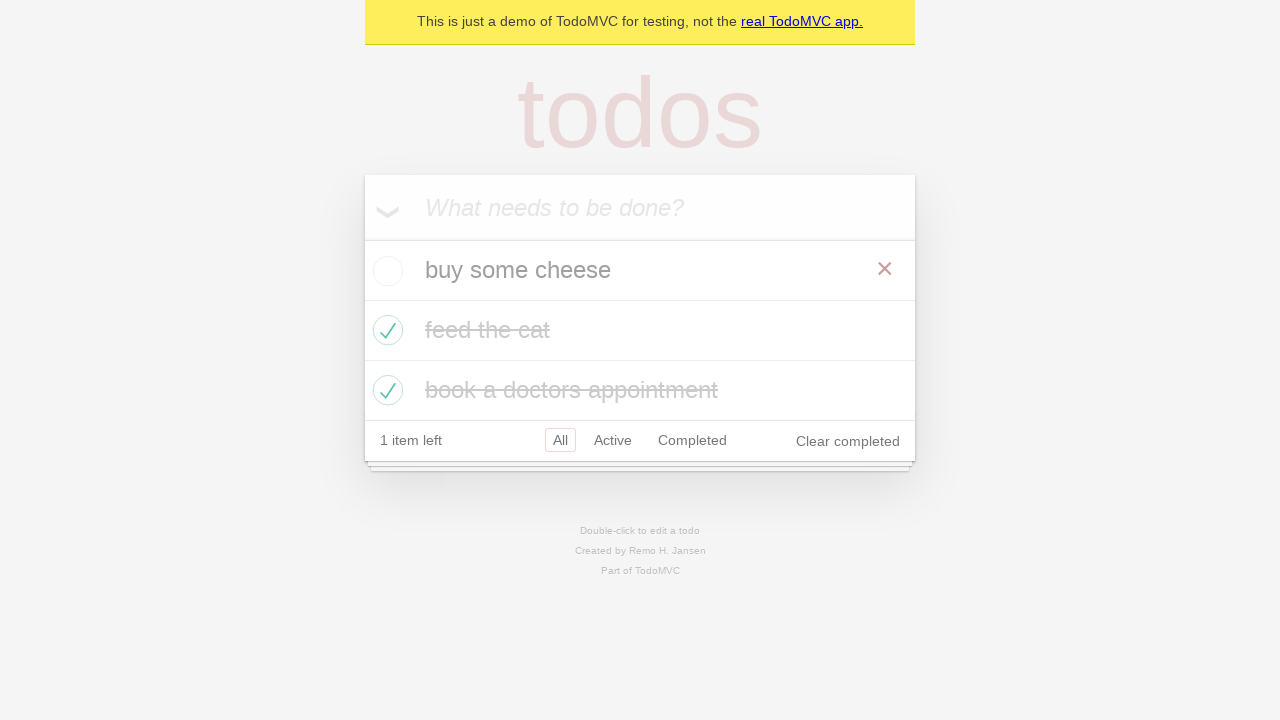

Checked first todo item checkbox again at (385, 271) on internal:testid=[data-testid="todo-item"s] >> nth=0 >> internal:role=checkbox
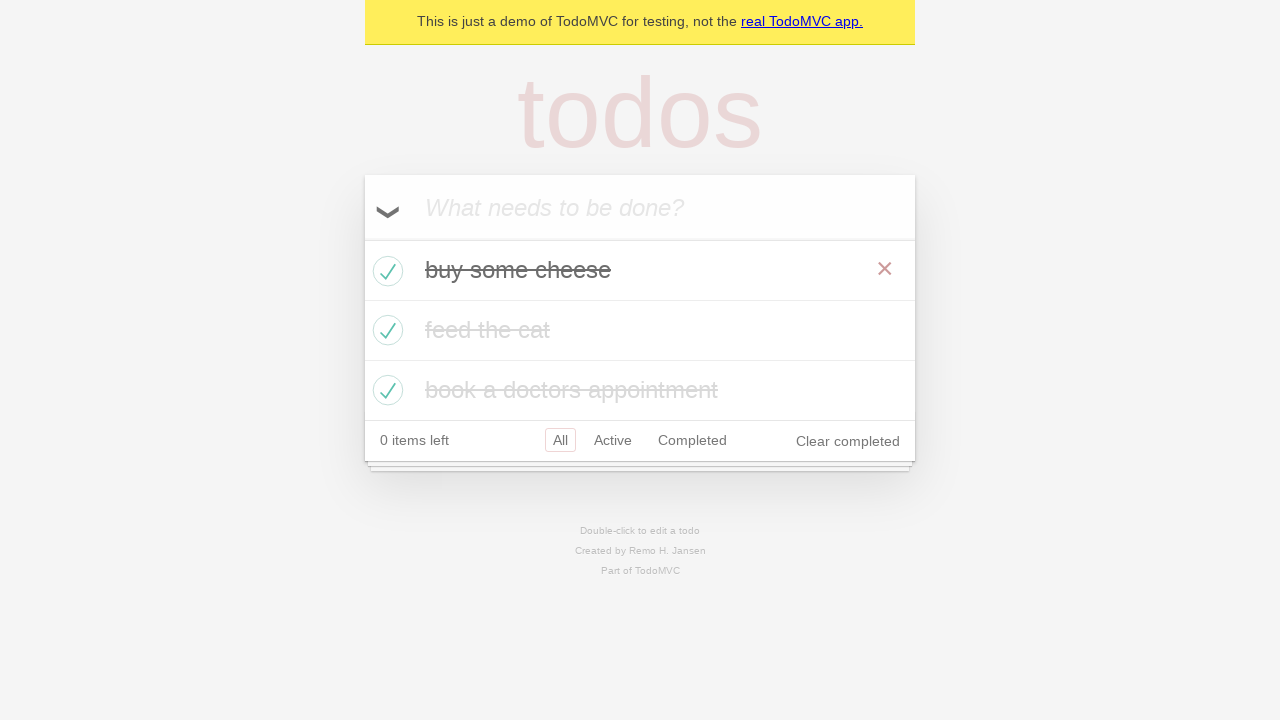

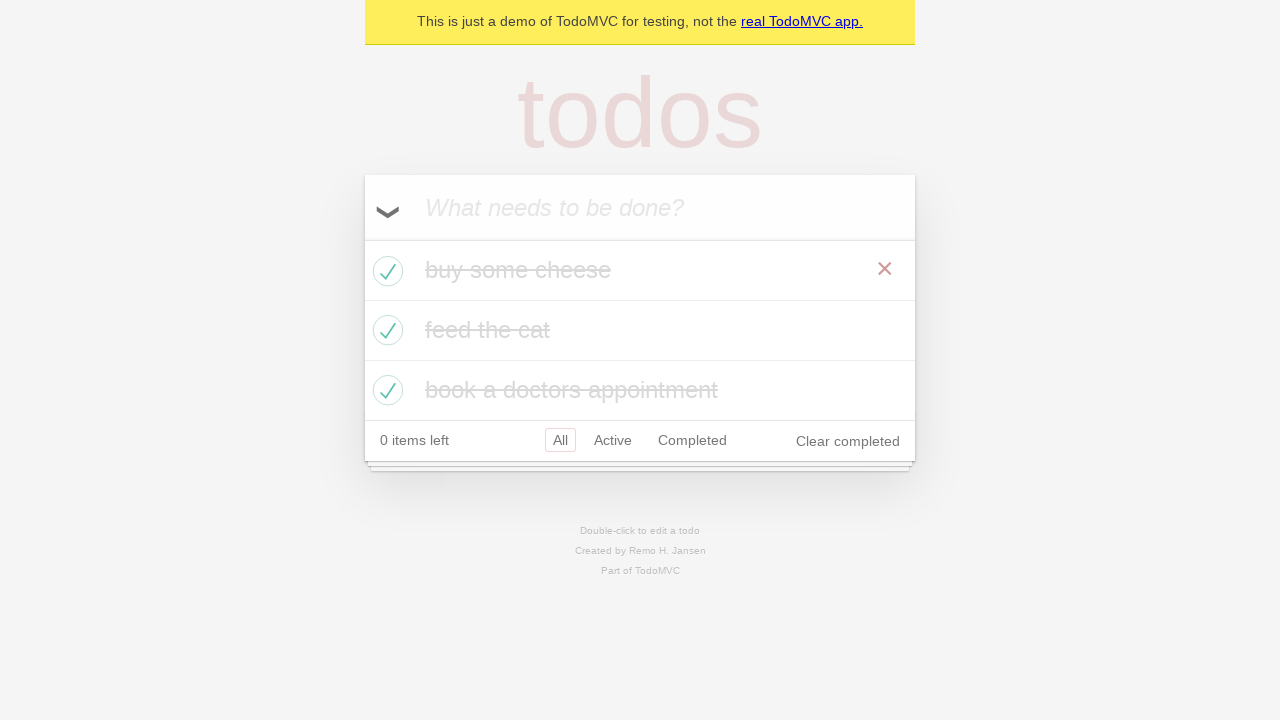